Tests toggling all items as complete and then uncompleting them

Starting URL: https://demo.playwright.dev/todomvc

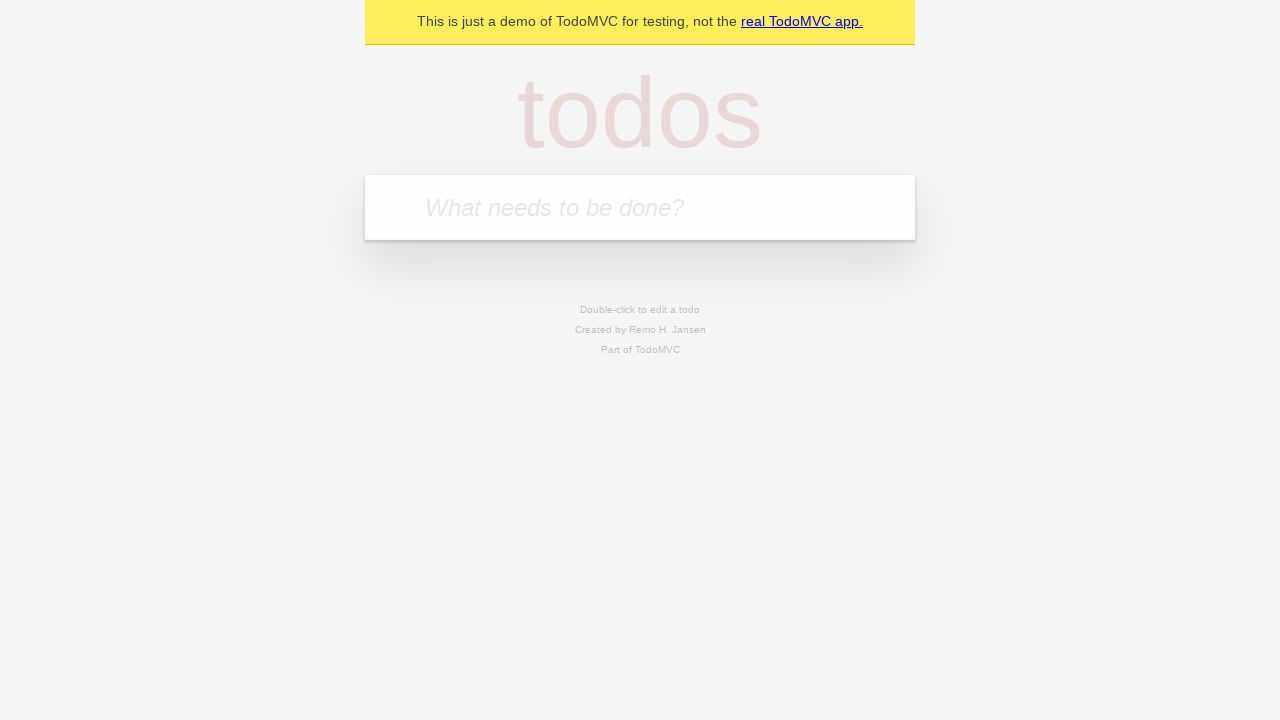

Filled new todo input with 'buy some cheese' on internal:attr=[placeholder="What needs to be done?"i]
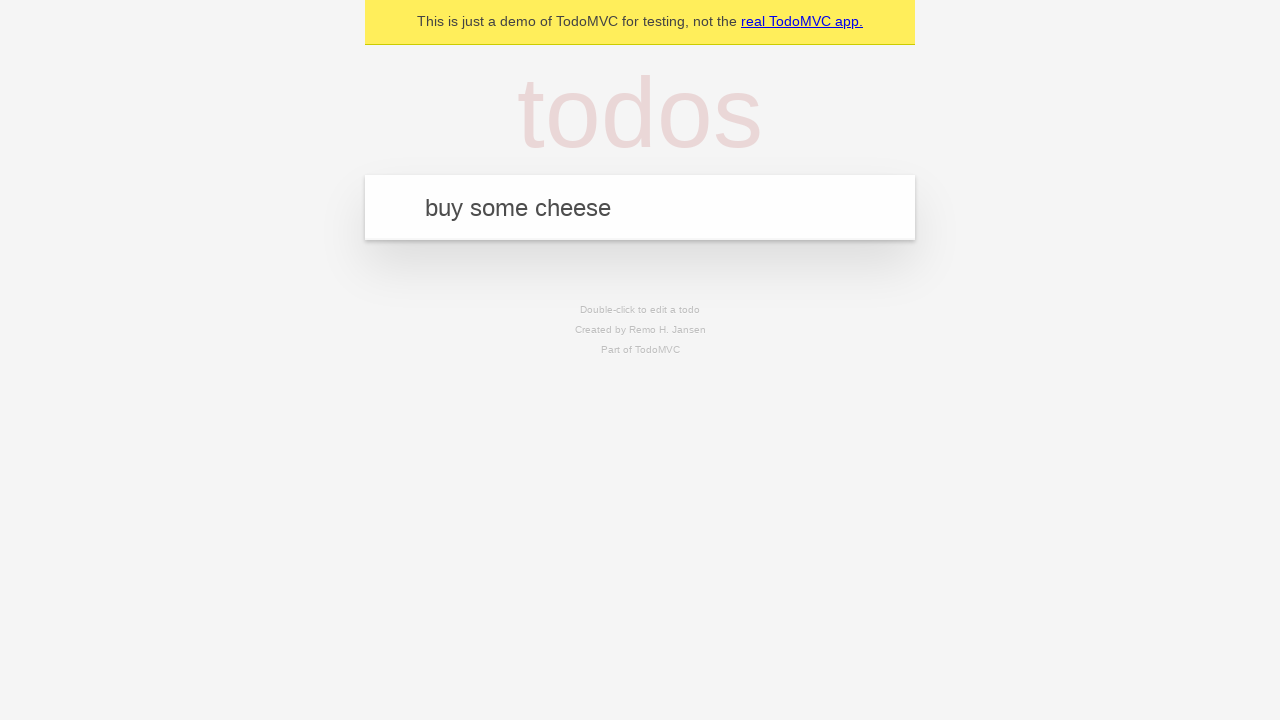

Pressed Enter to add todo 'buy some cheese' on internal:attr=[placeholder="What needs to be done?"i]
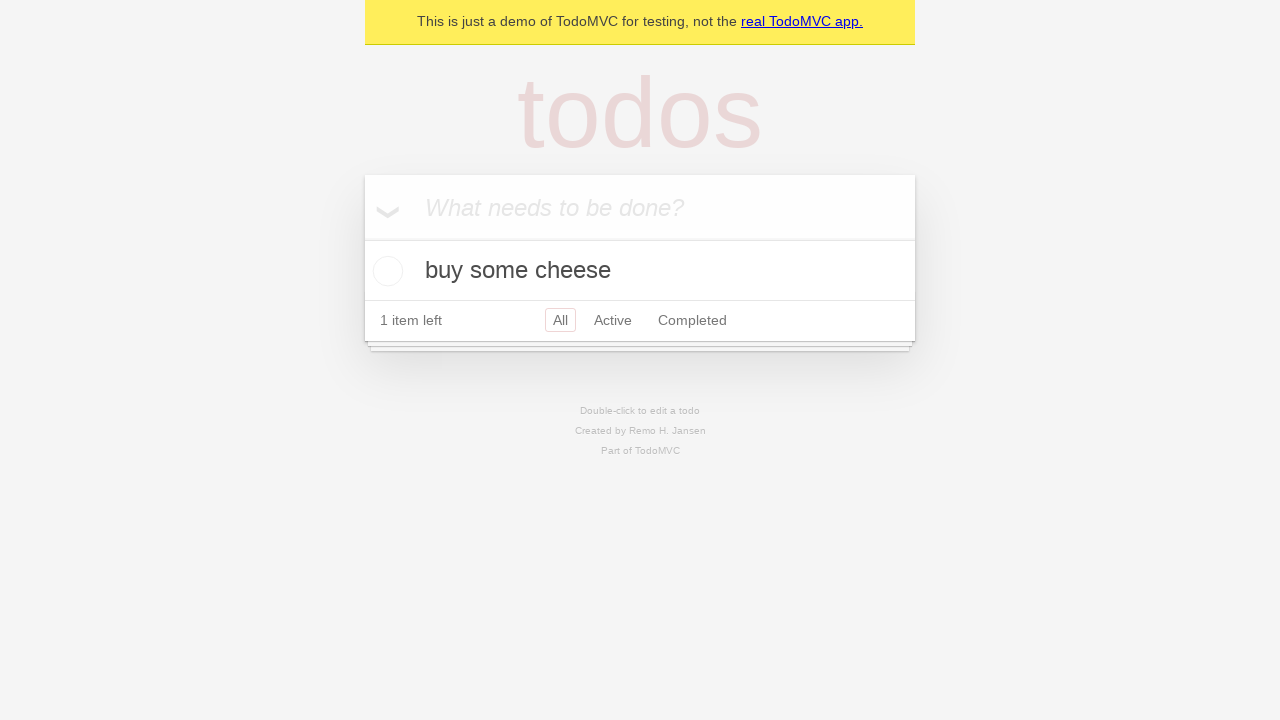

Filled new todo input with 'feed the cat' on internal:attr=[placeholder="What needs to be done?"i]
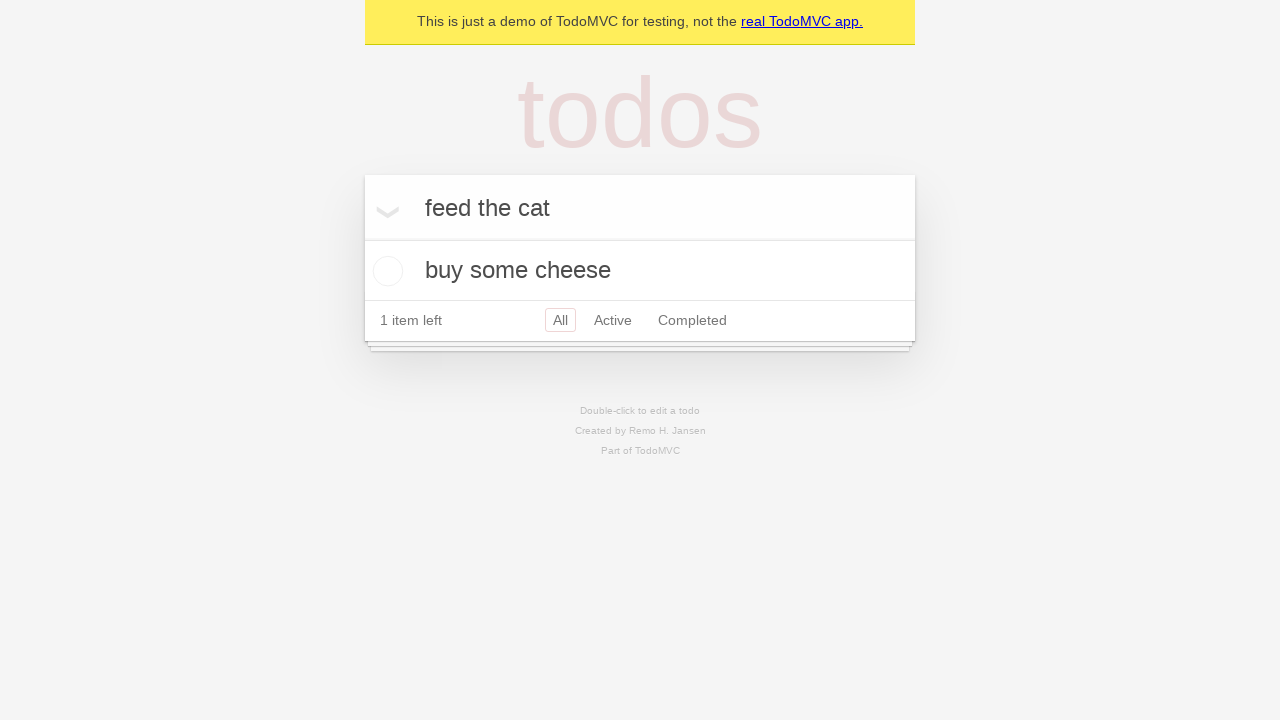

Pressed Enter to add todo 'feed the cat' on internal:attr=[placeholder="What needs to be done?"i]
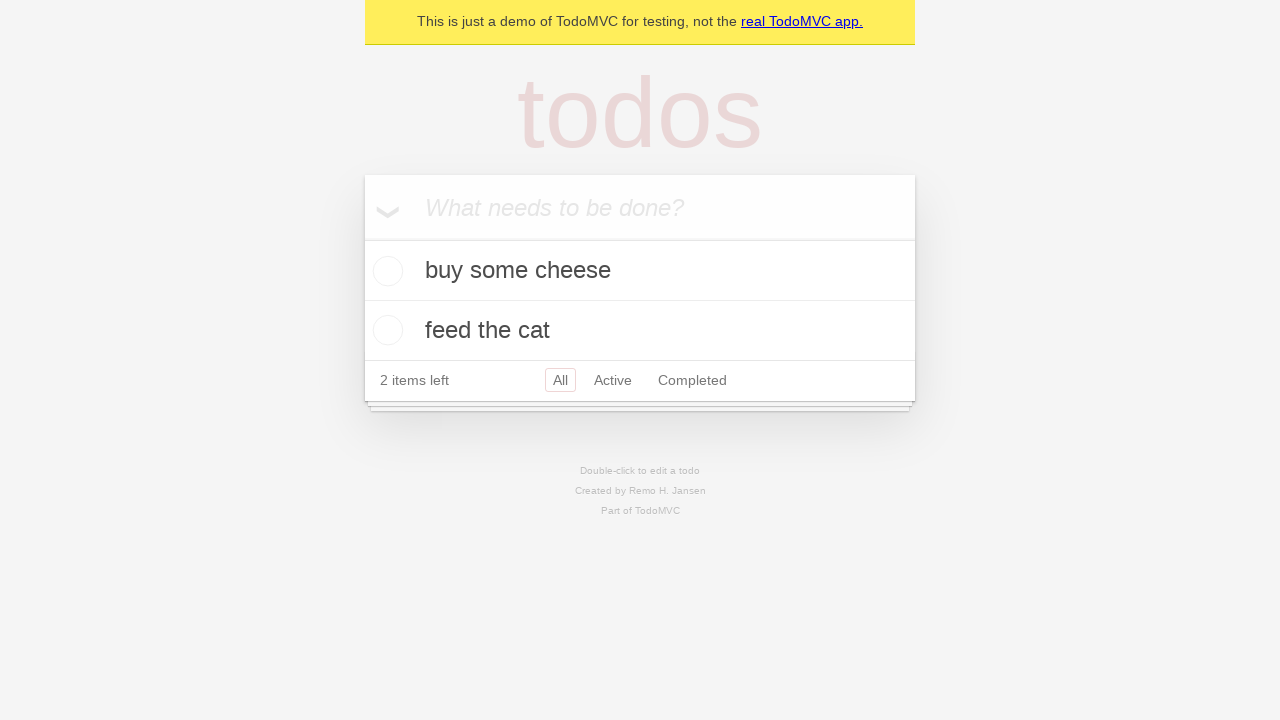

Filled new todo input with 'book a doctors appointment' on internal:attr=[placeholder="What needs to be done?"i]
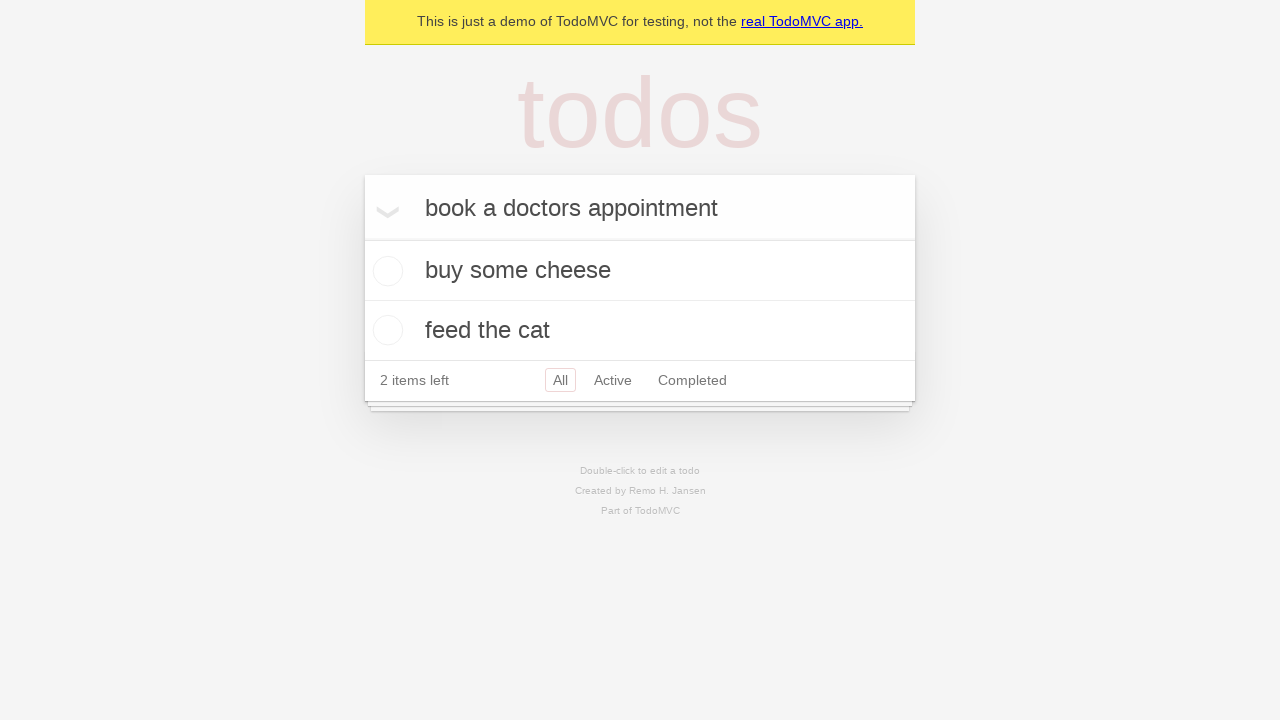

Pressed Enter to add todo 'book a doctors appointment' on internal:attr=[placeholder="What needs to be done?"i]
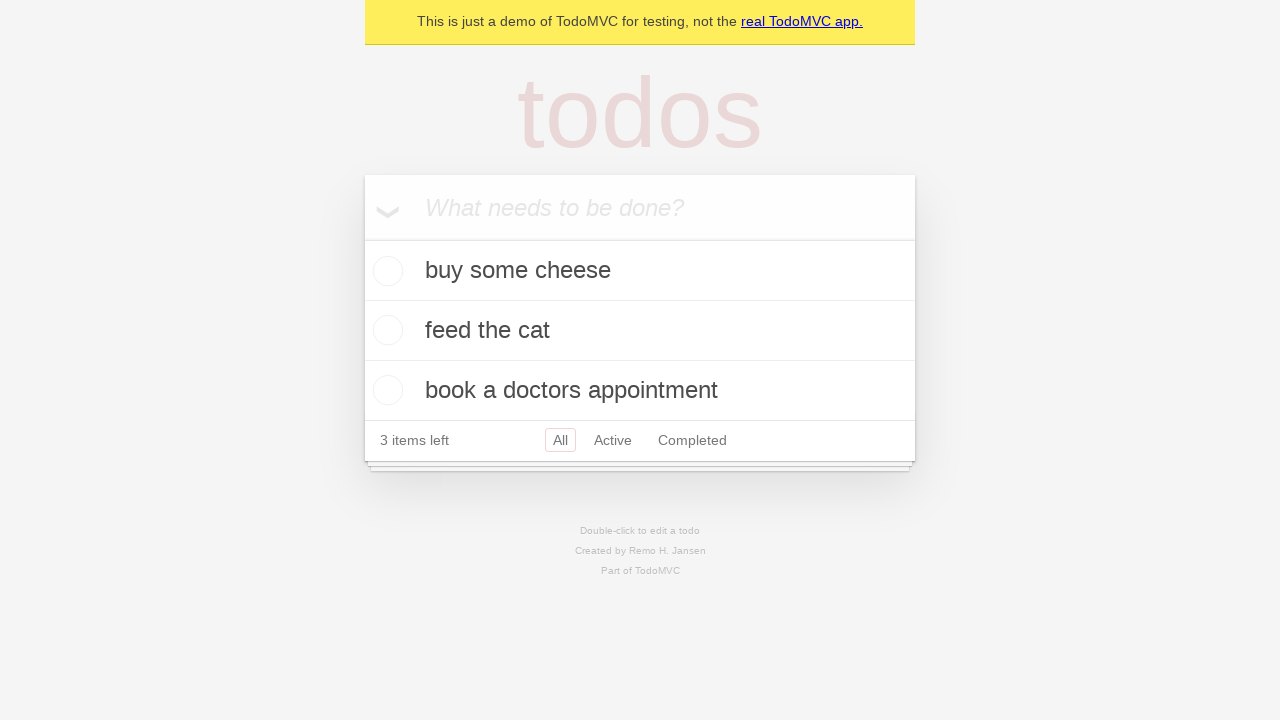

Waited for all 3 todos to be added to the list
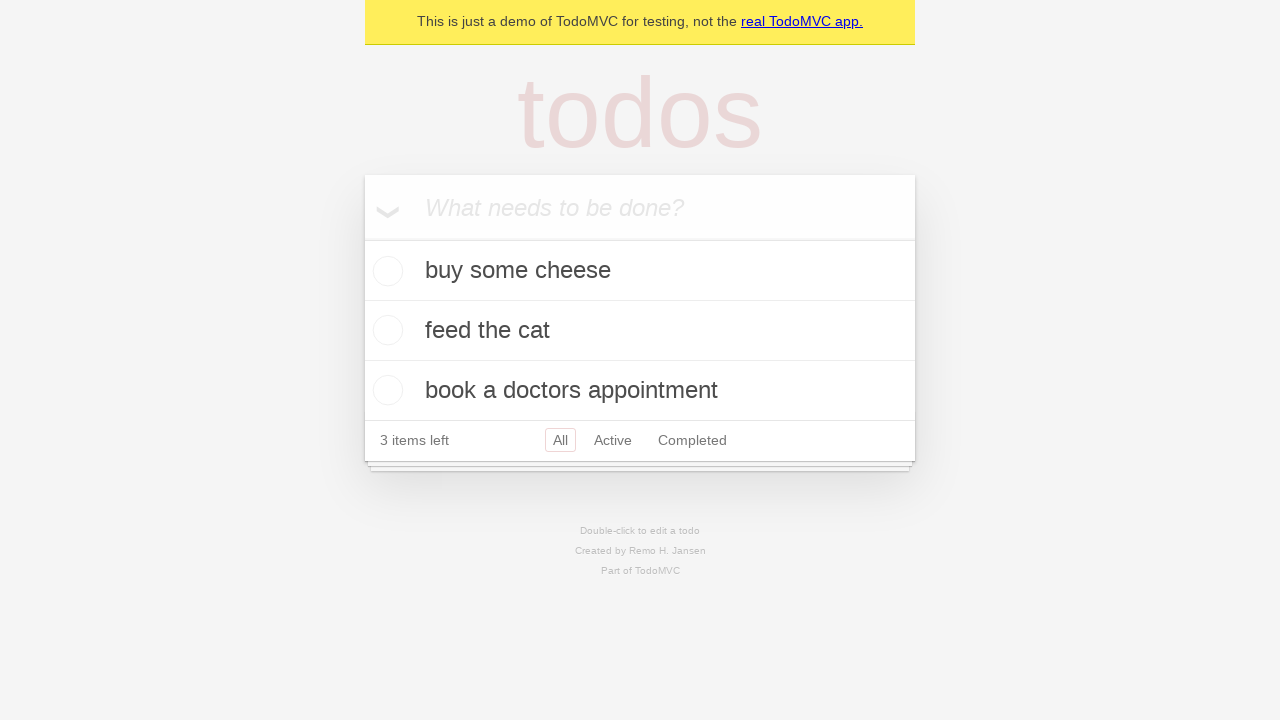

Clicked toggle all button to mark all todos as complete at (362, 238) on internal:label="Mark all as complete"i
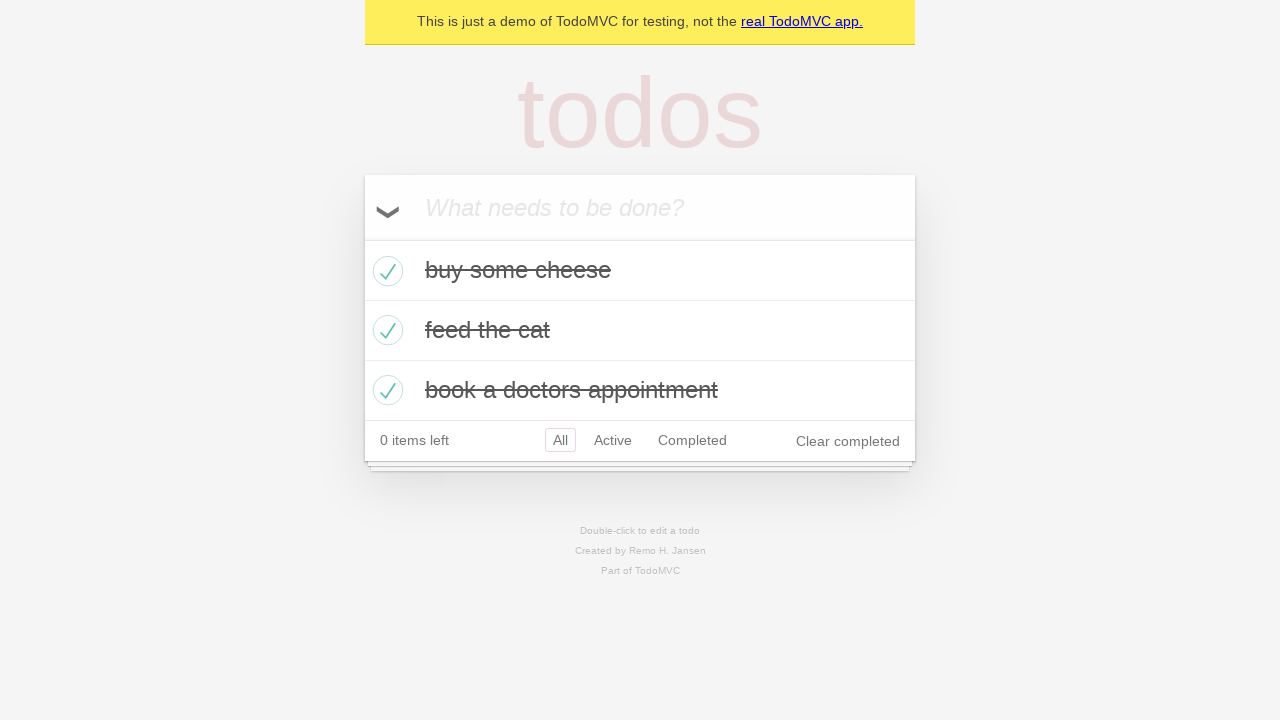

Clicked toggle all button to uncheck all todos and clear complete state at (362, 238) on internal:label="Mark all as complete"i
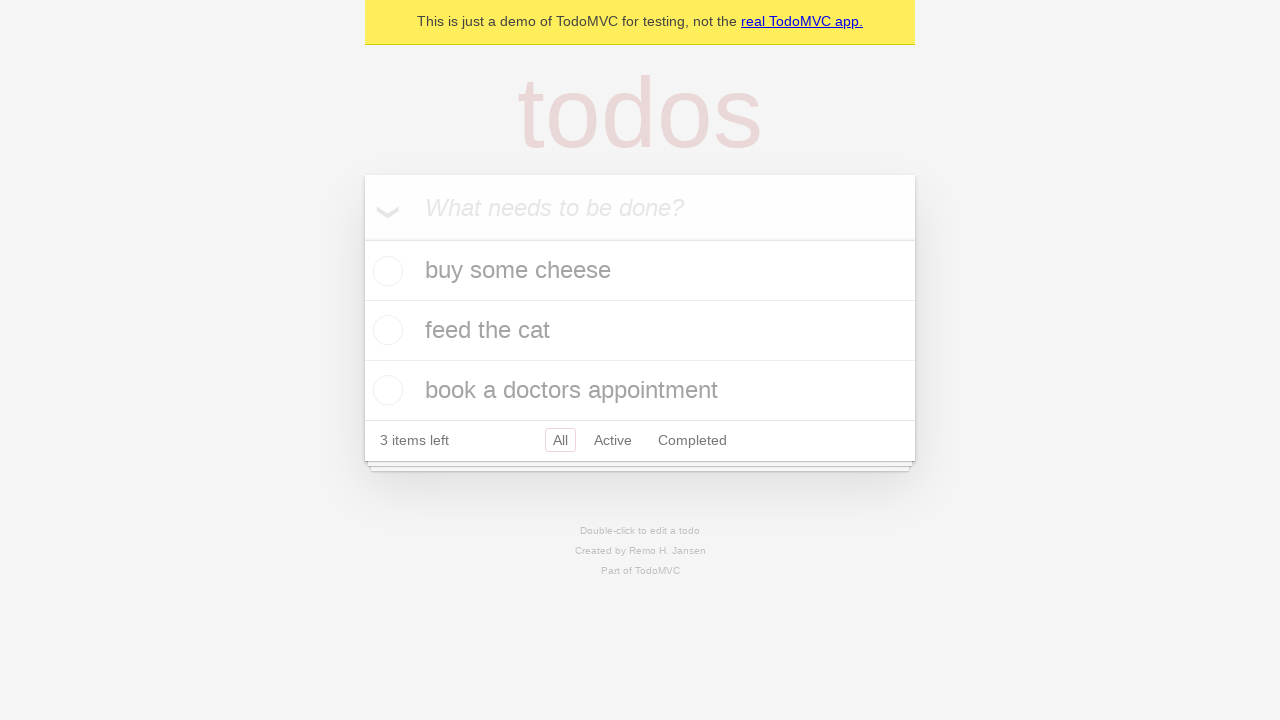

Waited 500ms for unchecked state to settle
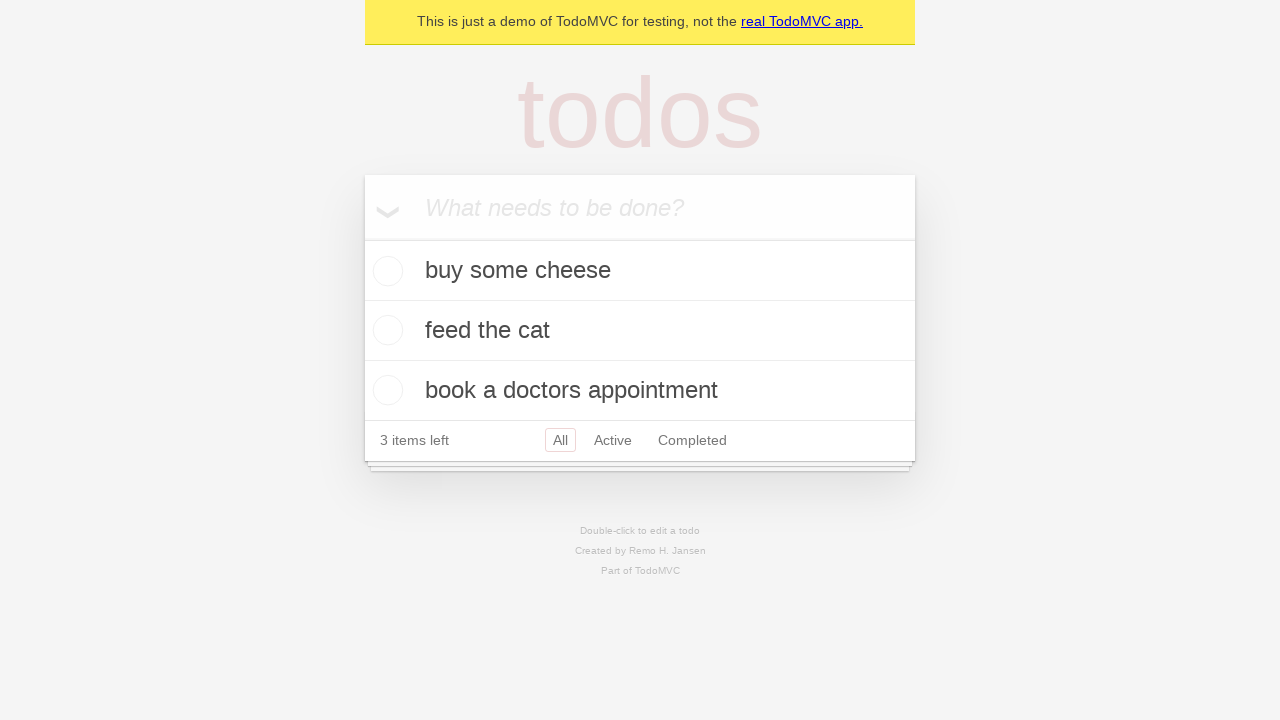

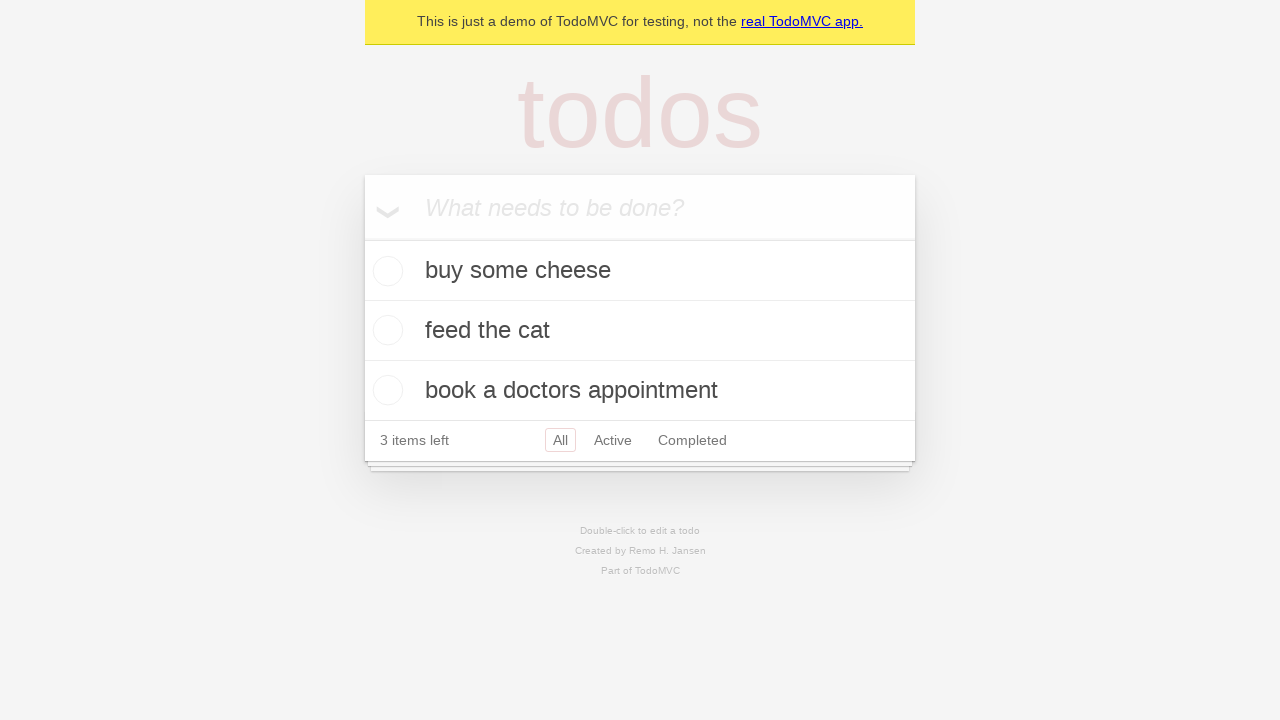